Tests dynamic loading page by clicking a start button and verifying that the "Hello World" text appears after loading completes

Starting URL: https://automationfc.github.io/dynamic-loading/

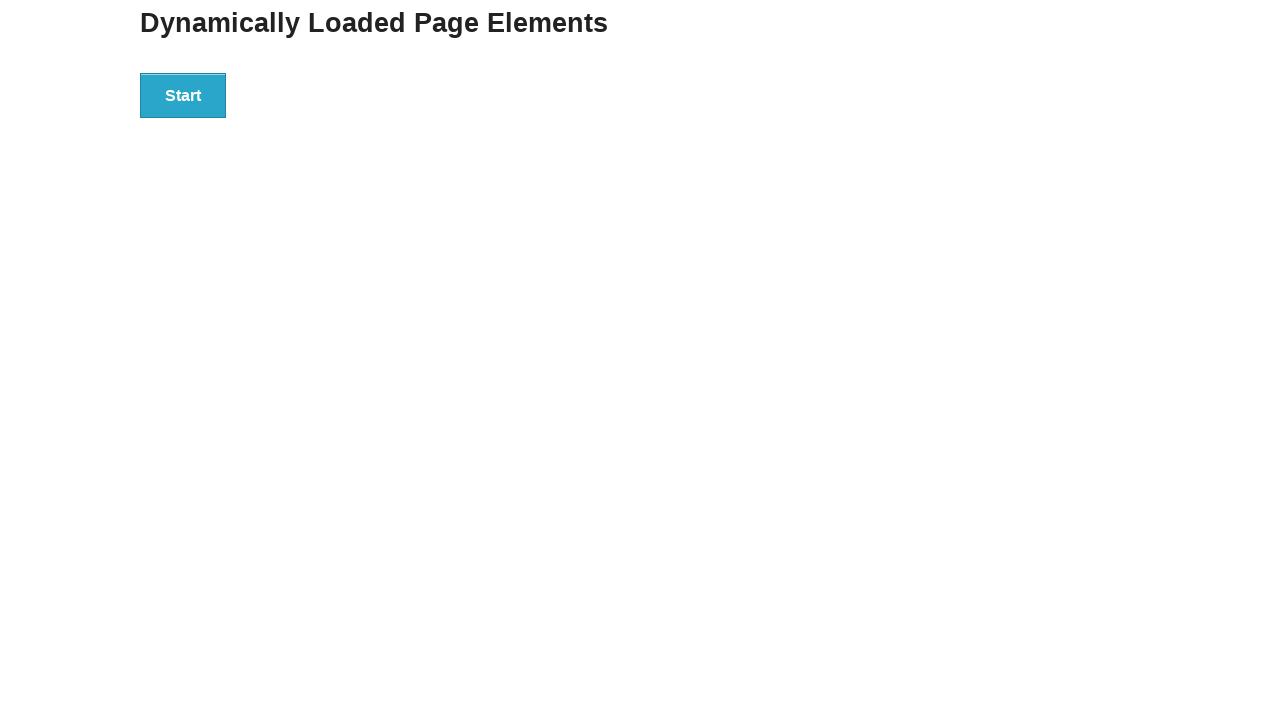

Navigated to dynamic loading page
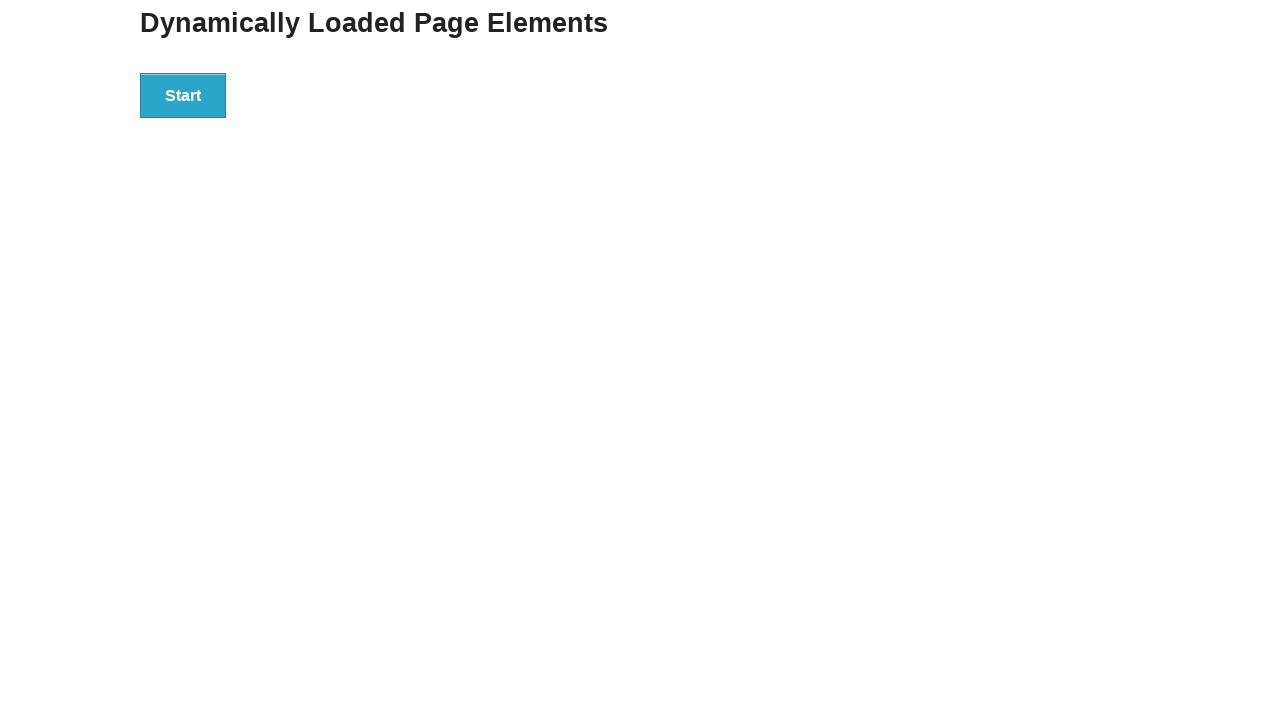

Clicked start button to trigger dynamic loading at (183, 95) on div#start > button
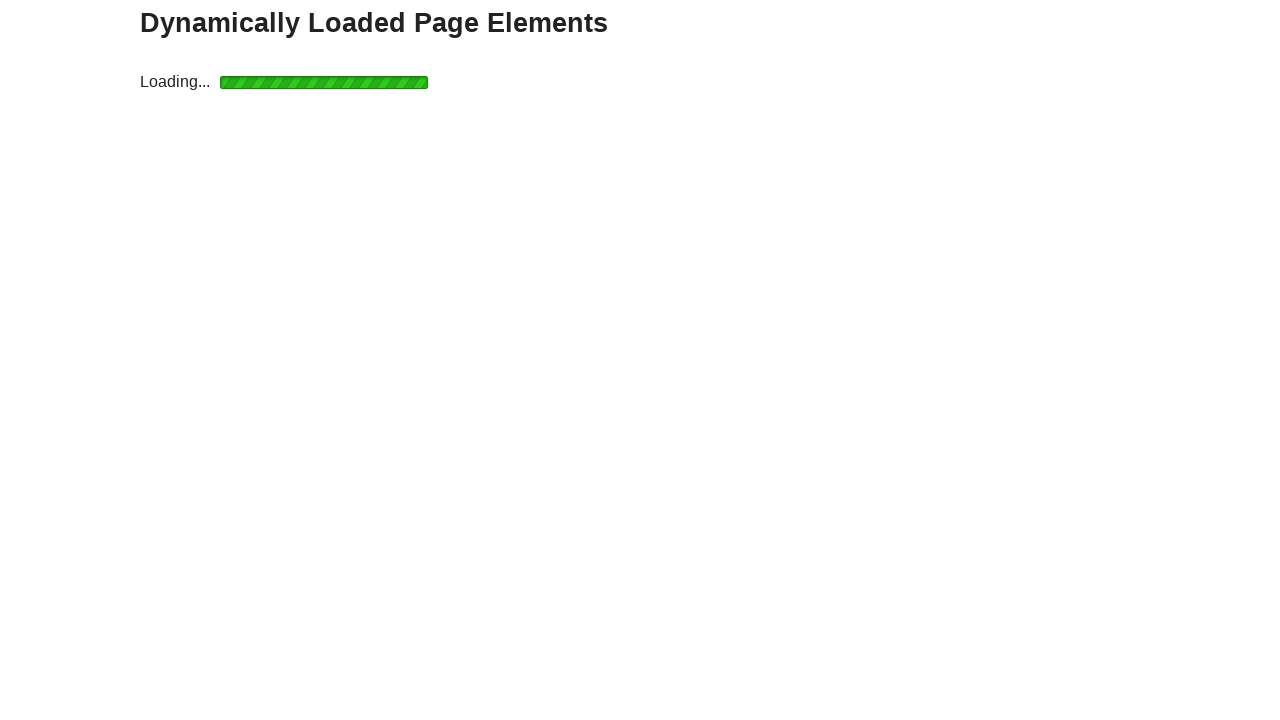

Hello World text appeared after loading completed
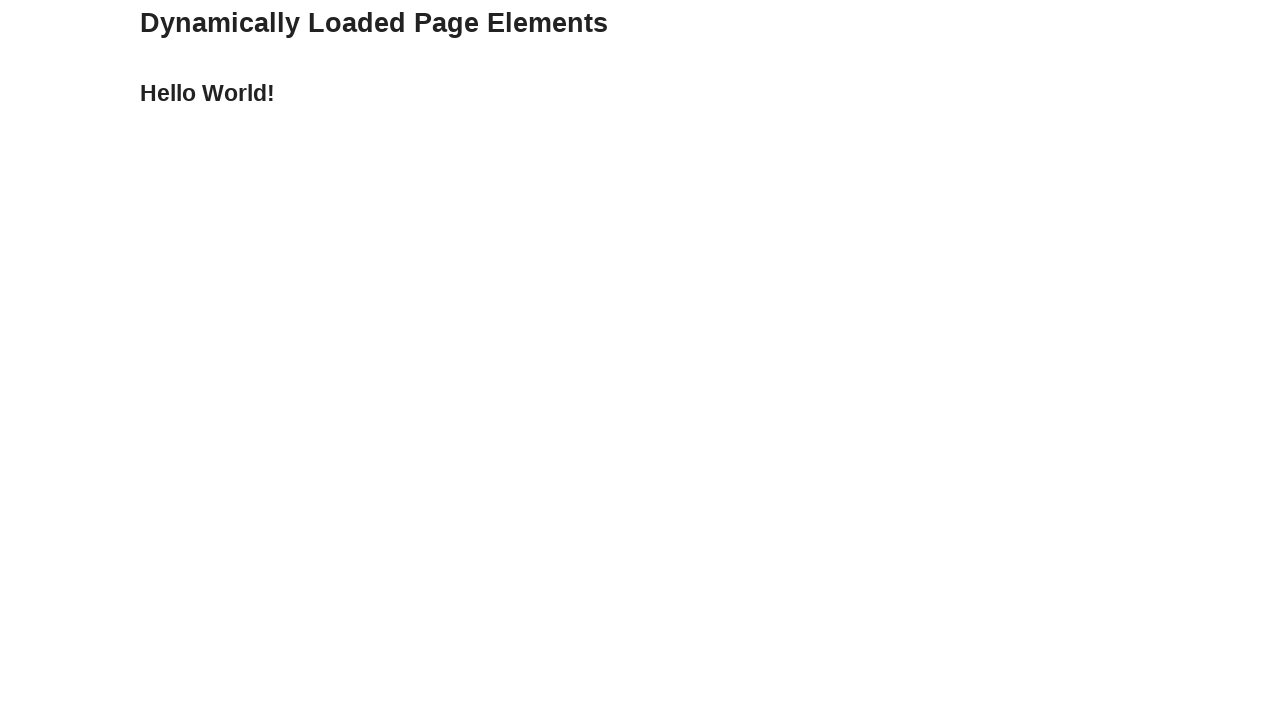

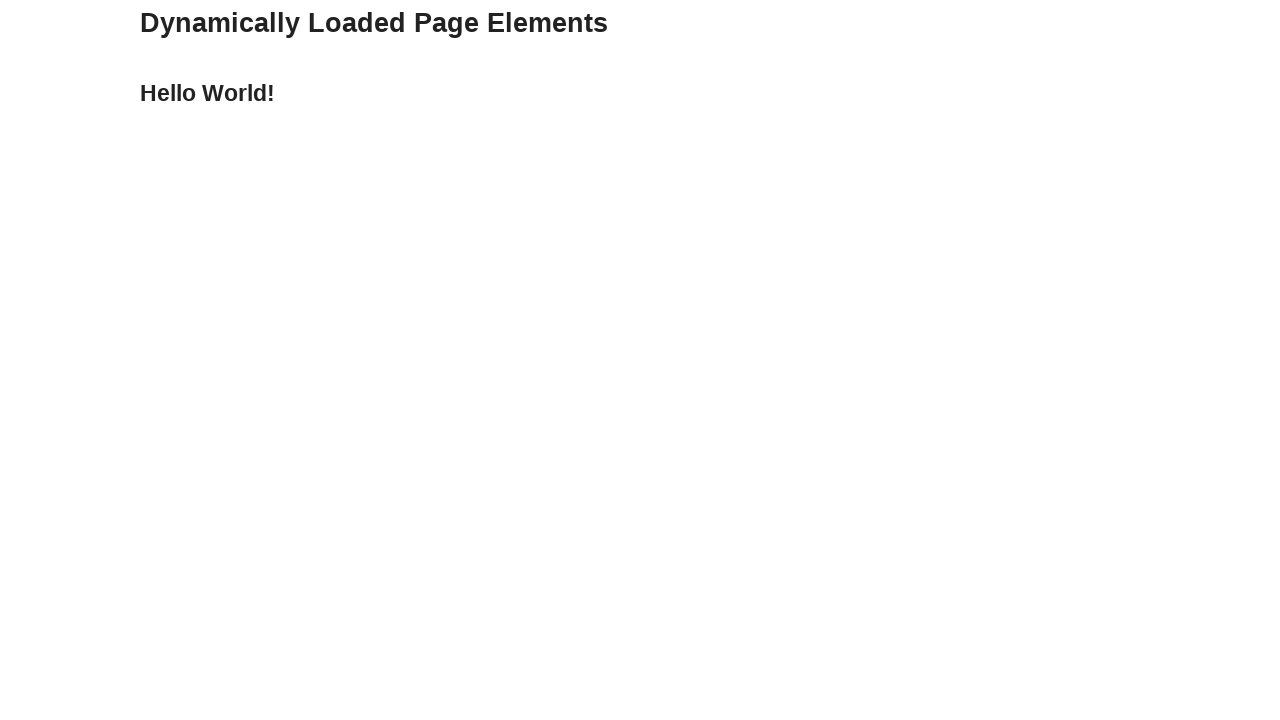